Tests Nike's search functionality by navigating to a search results page and scrolling to the bottom to load all products via infinite scroll.

Starting URL: https://www.nike.com/id/w/?q=running%20shoes&vst=running%20shoes

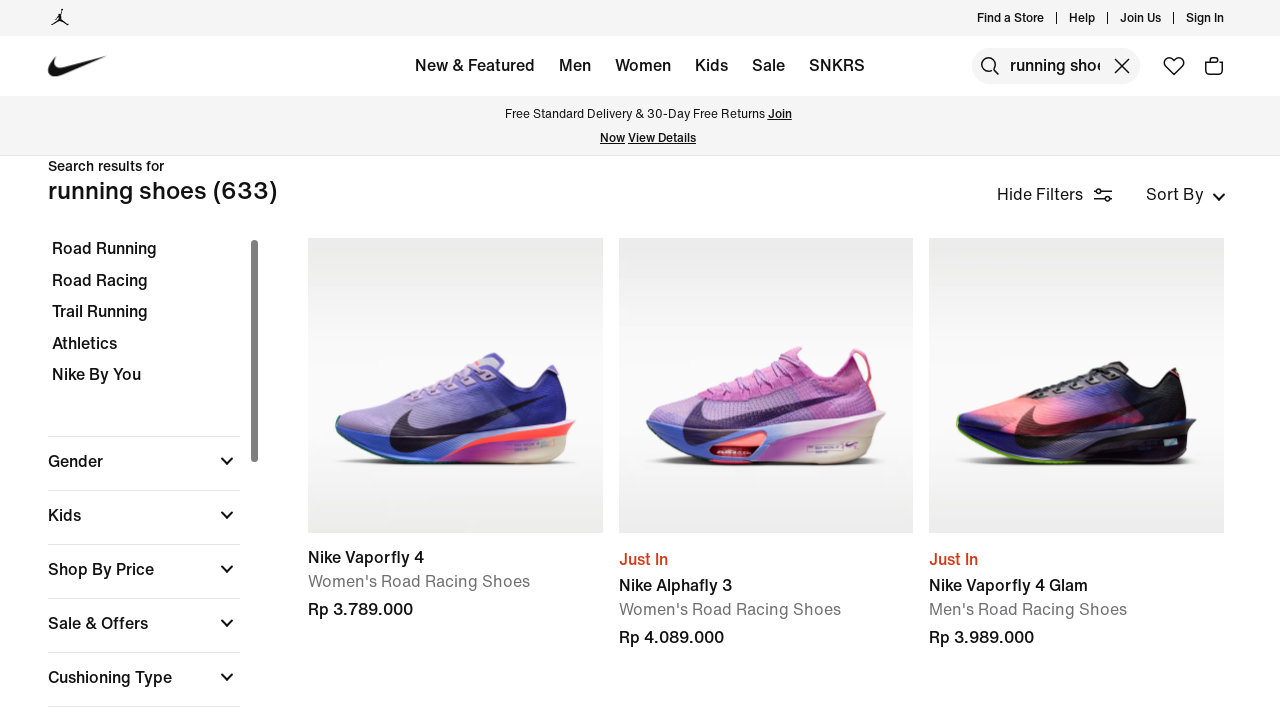

Products container loaded on Nike search results page
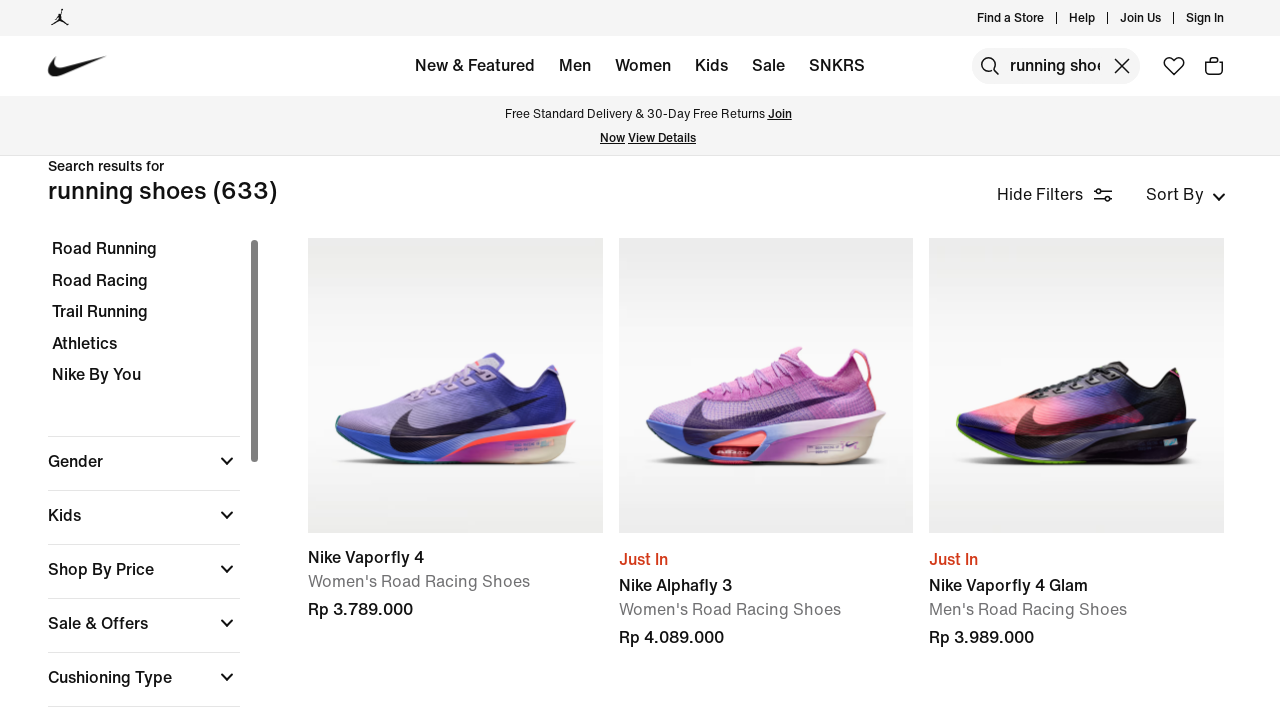

Pressed End key to scroll down the page
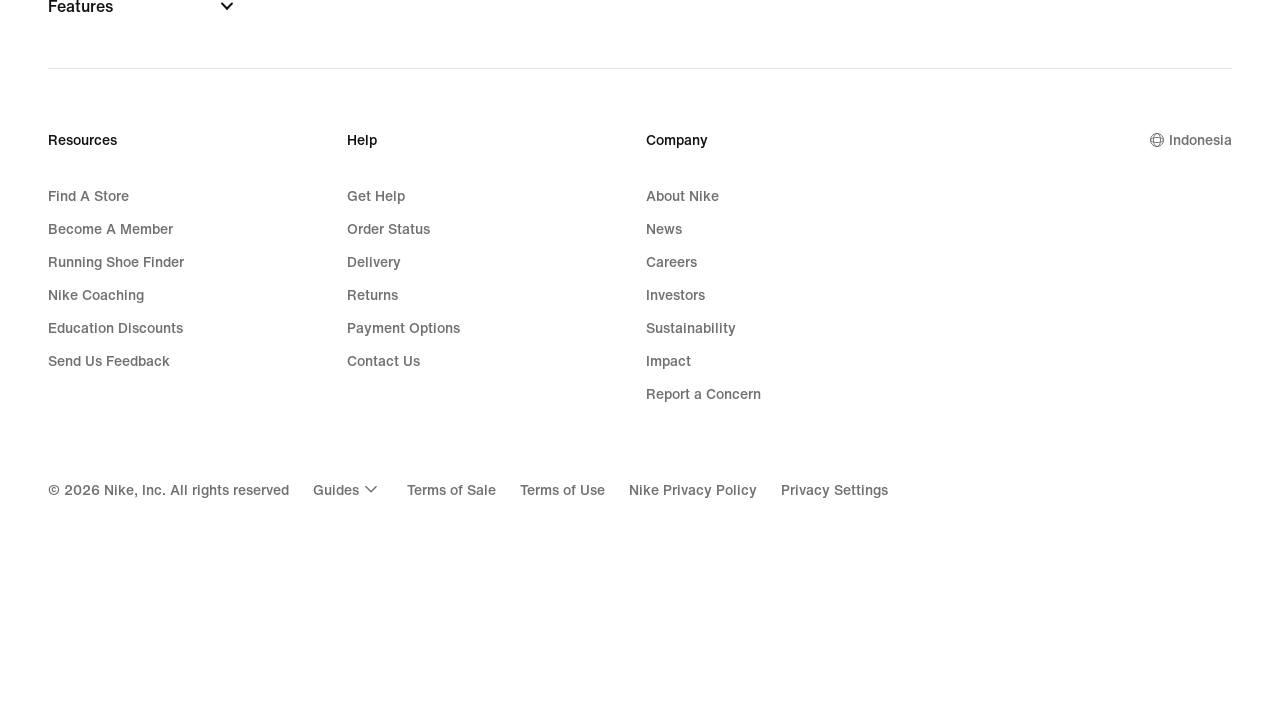

Waited 1000ms for products to load via infinite scroll
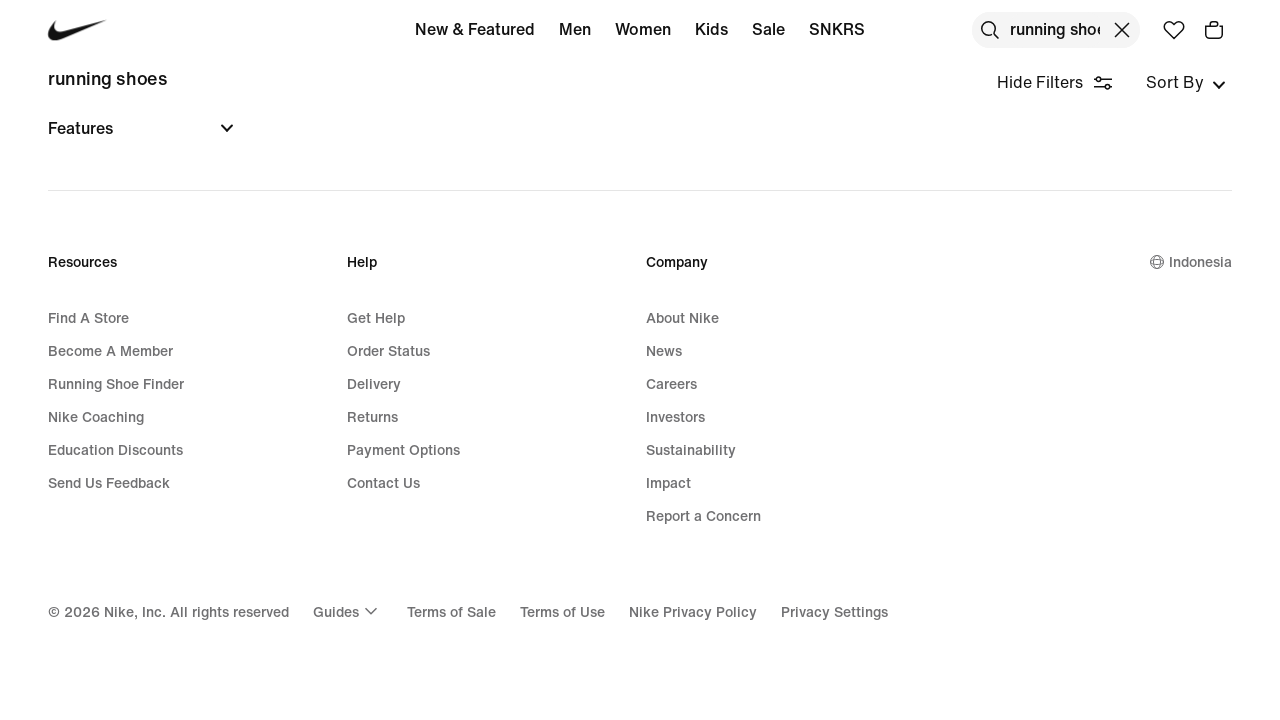

Evaluated scroll position - at bottom: True
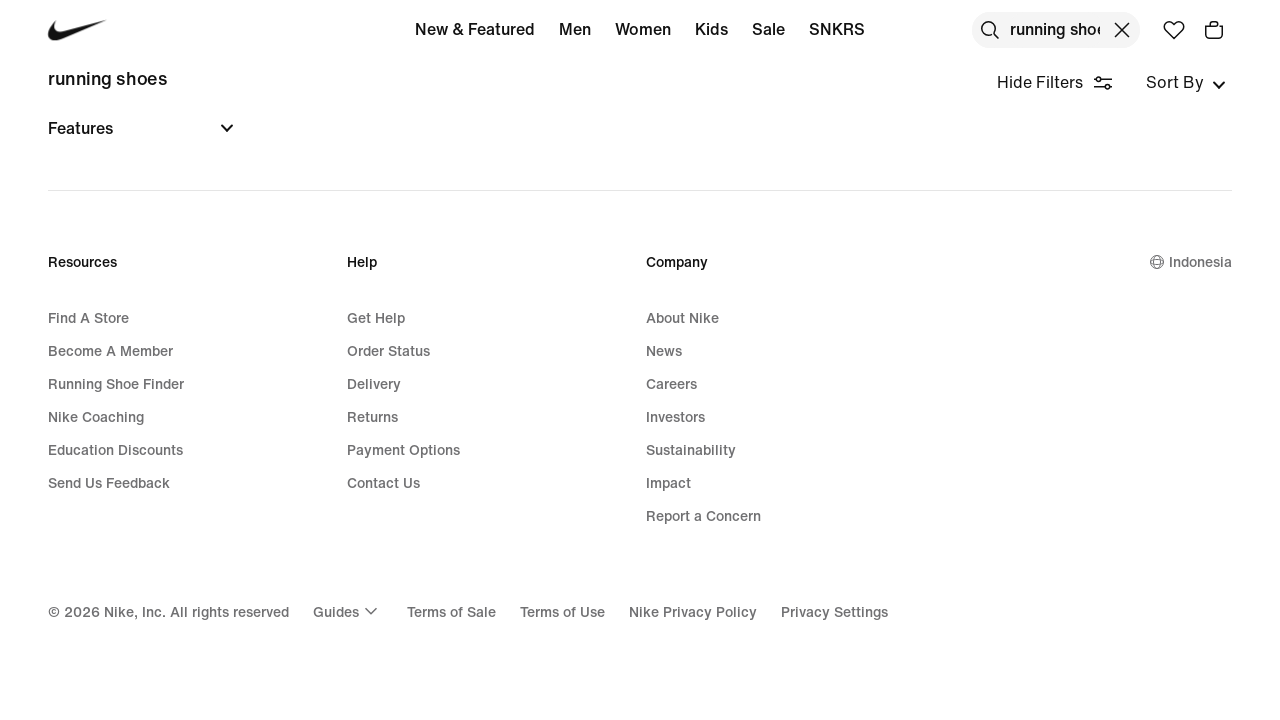

Product card links are visible after infinite scroll completed
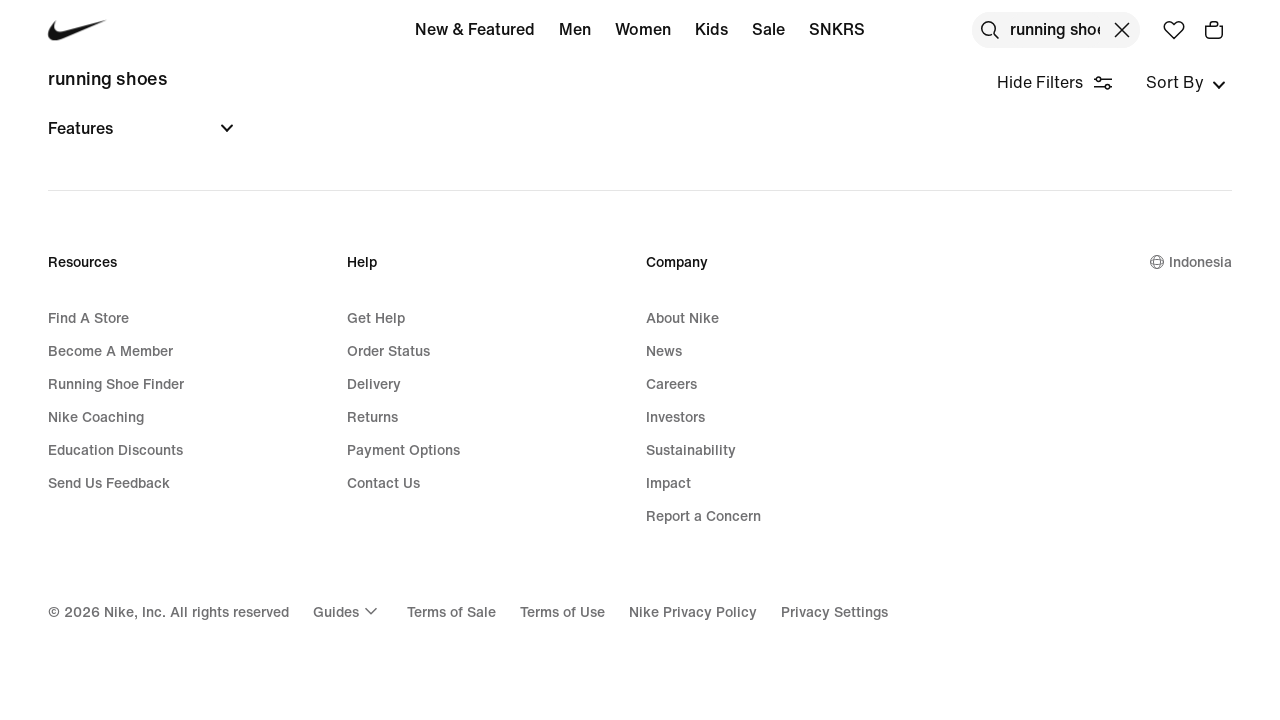

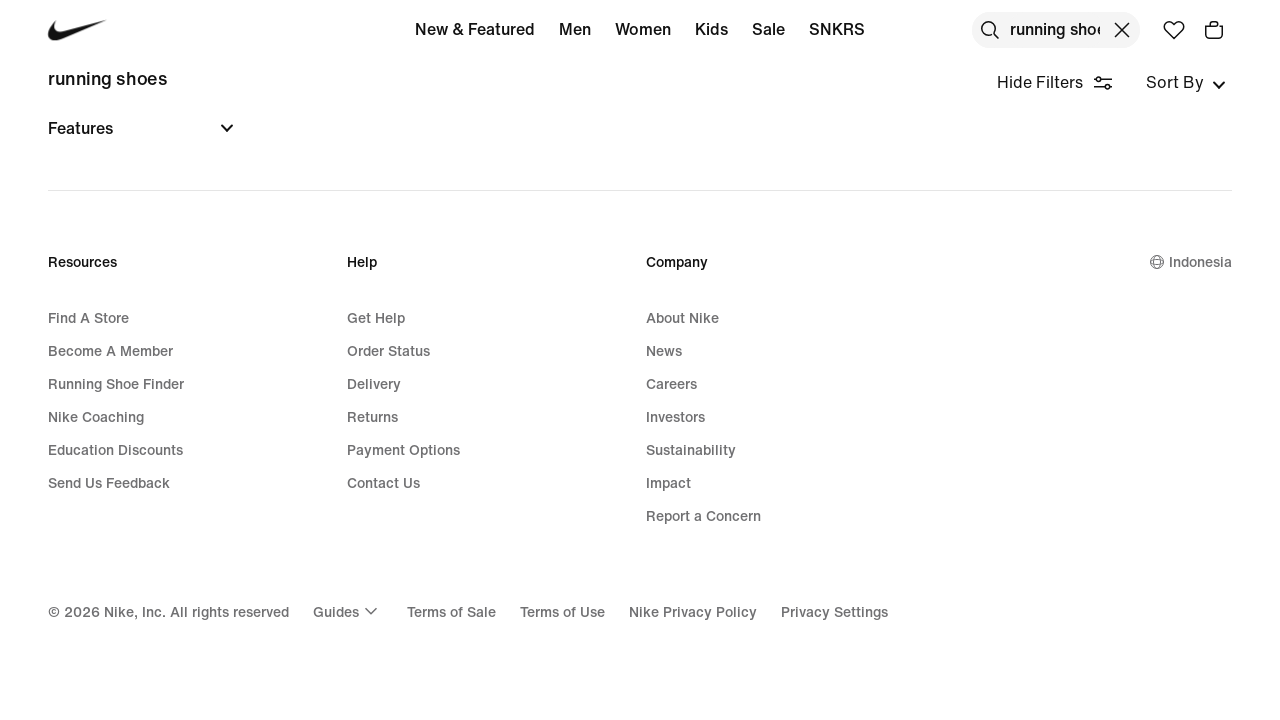